Tests explicit assertions by interacting with radio buttons and checkboxes on a sample testing site

Starting URL: https://artoftesting.com/samplesiteforselenium

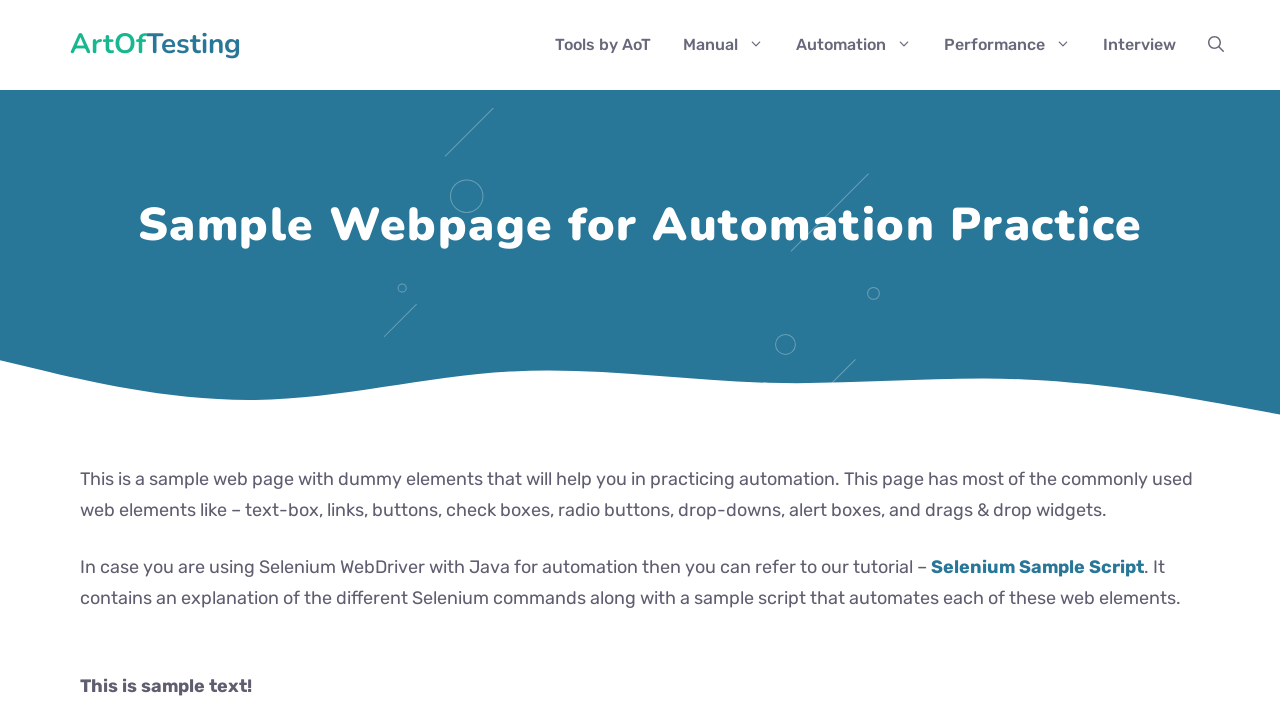

Female radio button is now visible
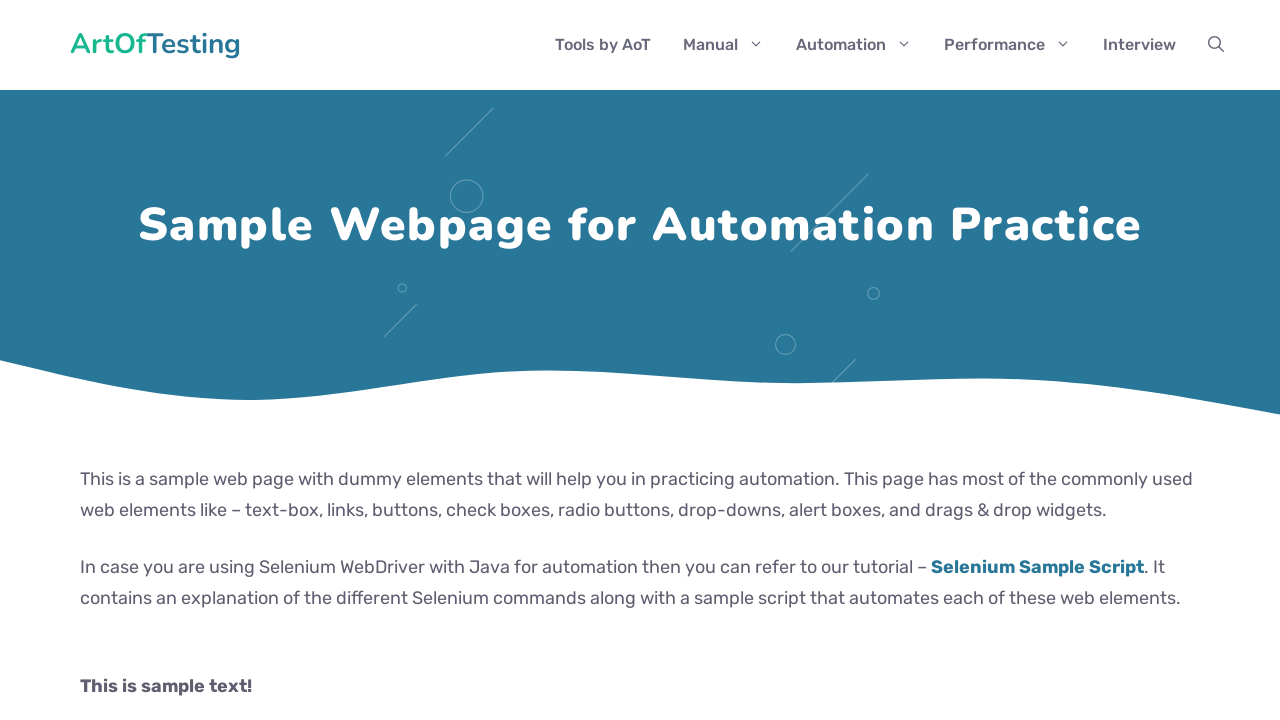

Male radio button is now visible
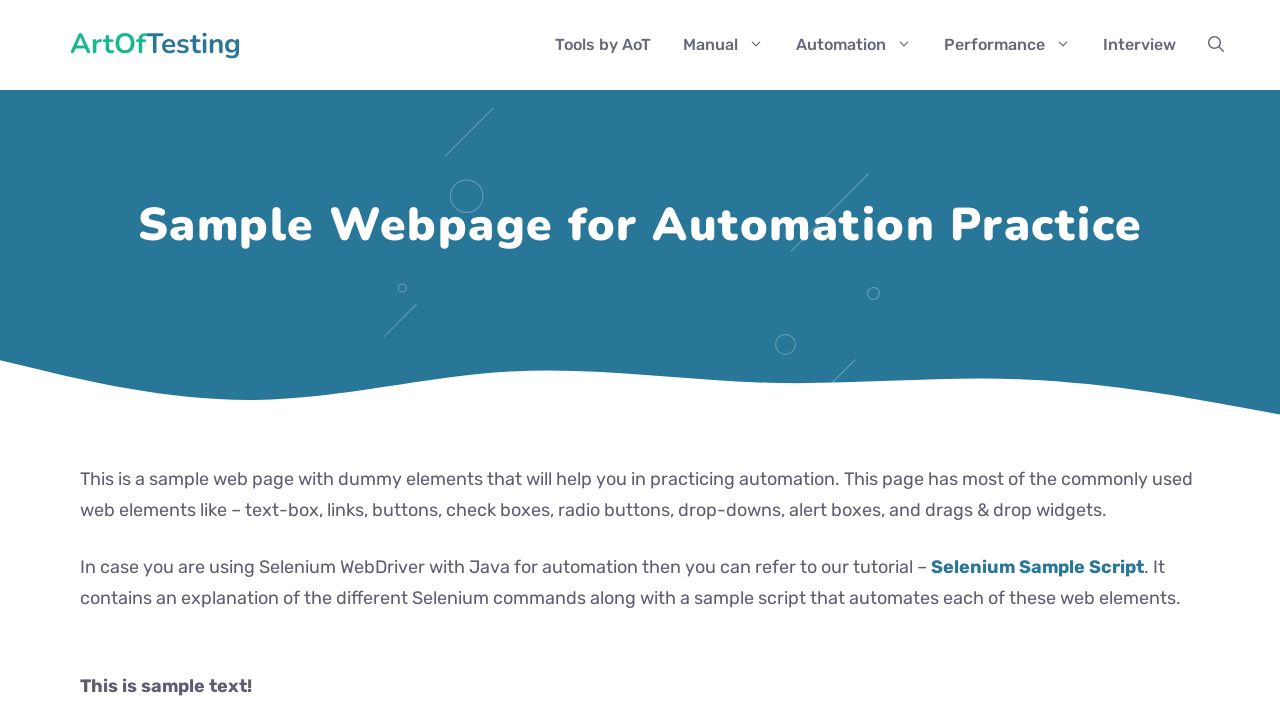

Selected female radio button at (86, 361) on input#female
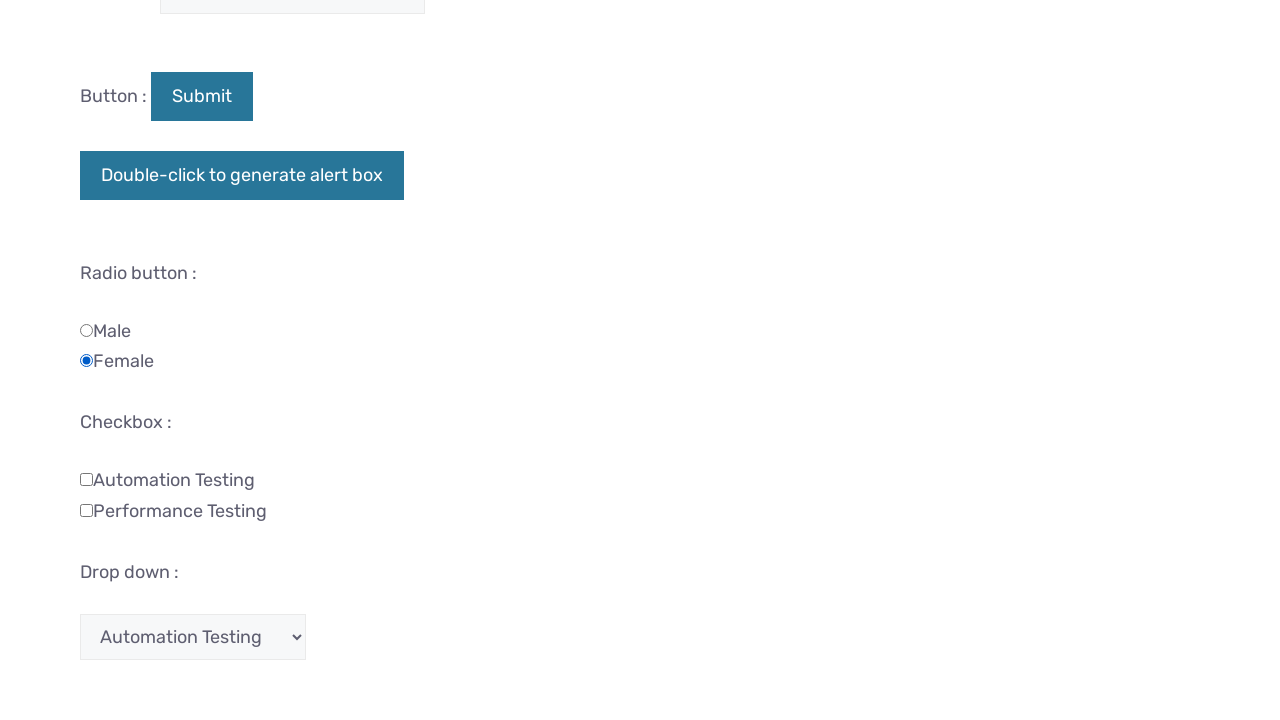

Asserted that female radio button is checked
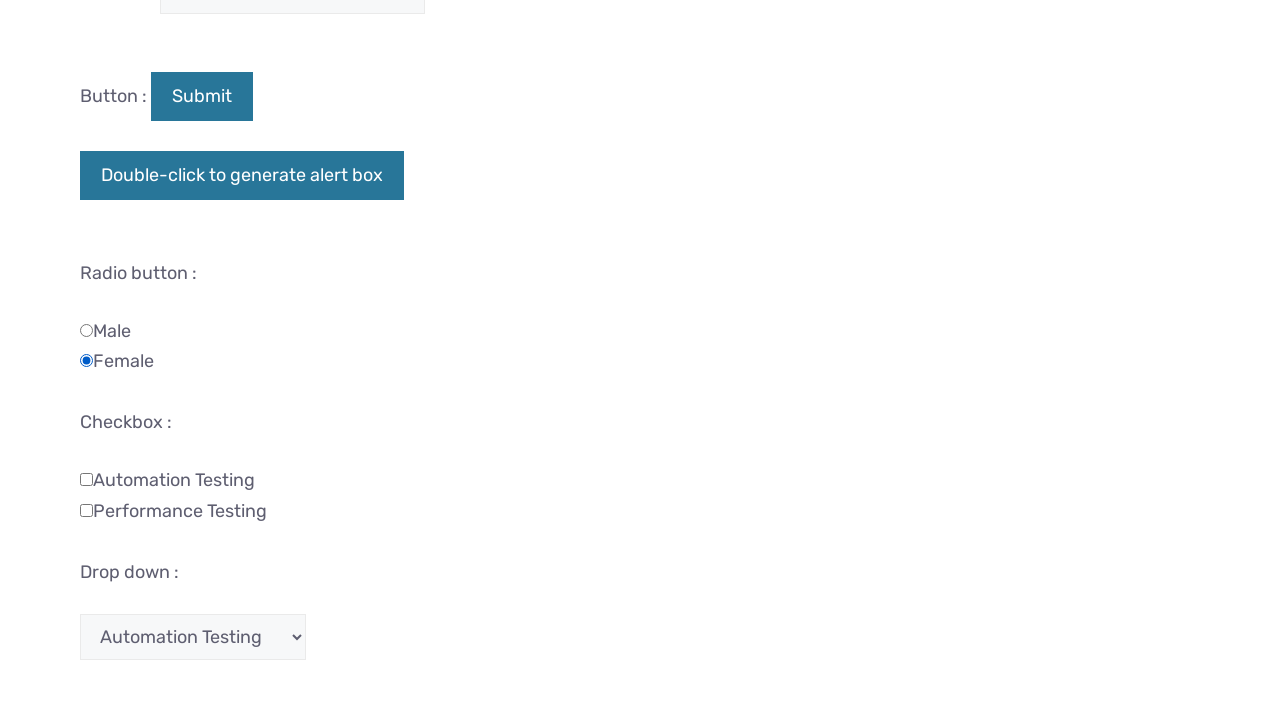

Asserted that male radio button is not checked
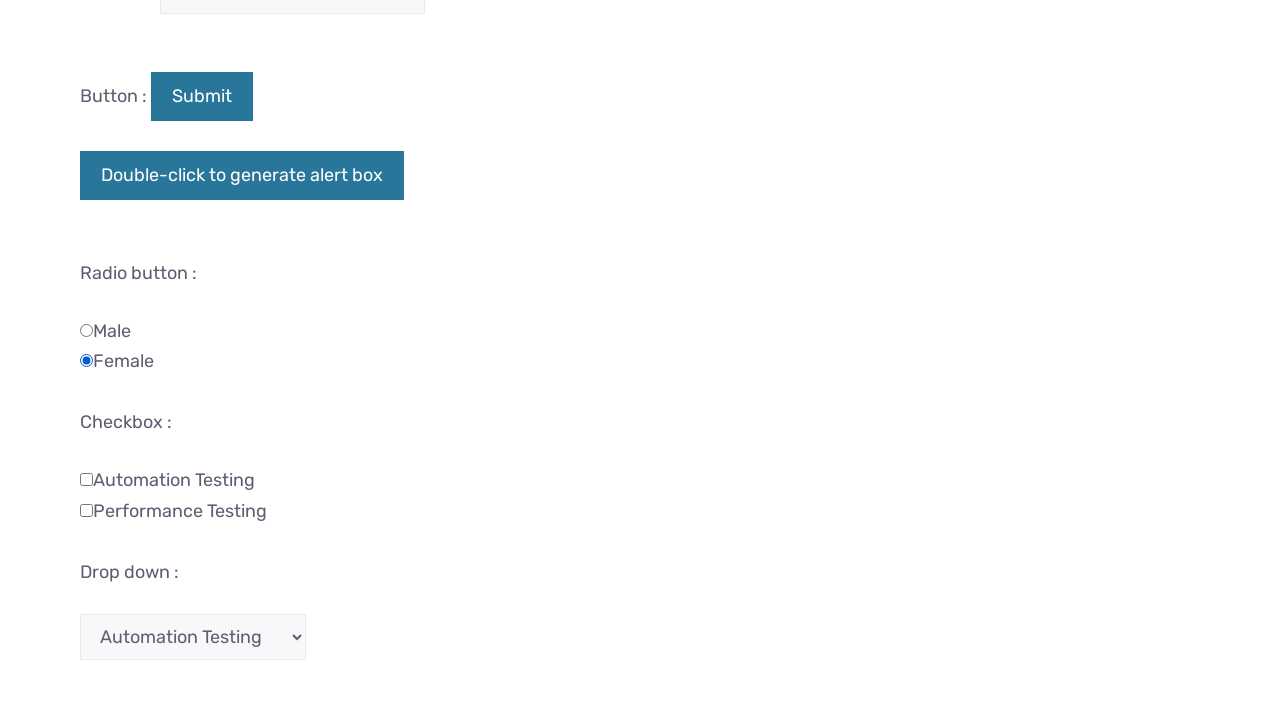

Automation checkbox is now visible
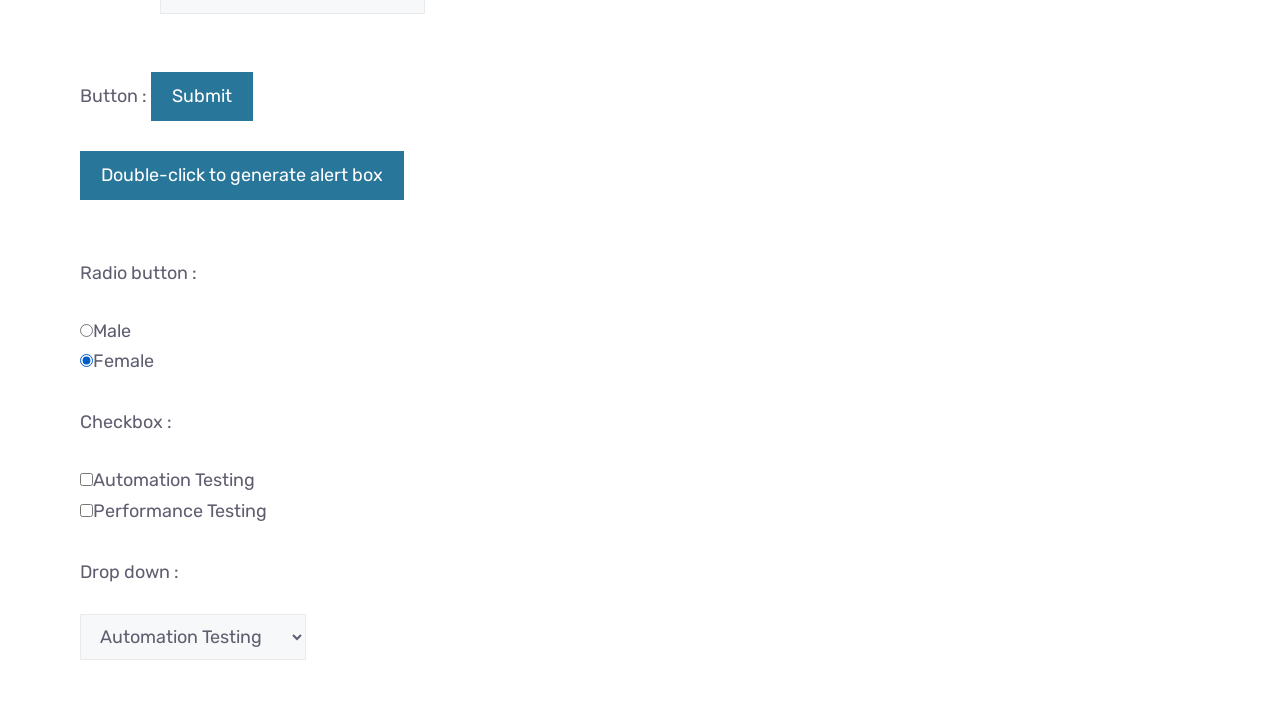

Performance checkbox is now visible
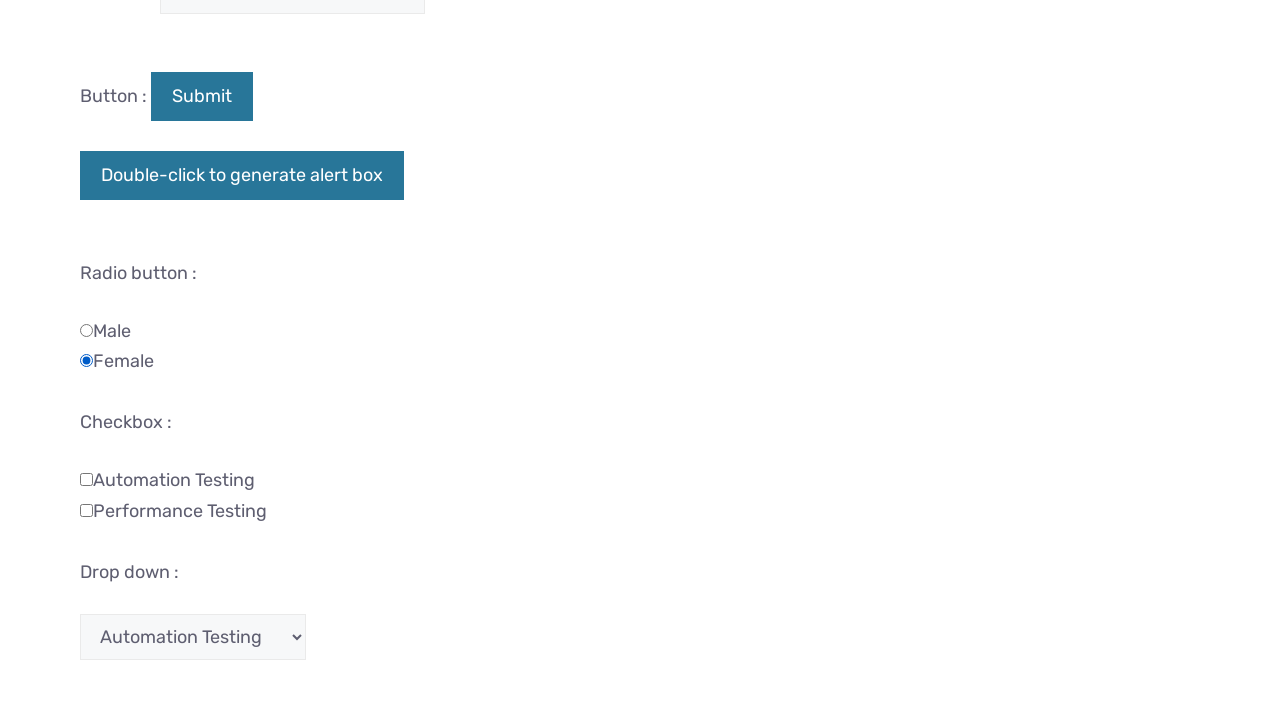

Checked Automation checkbox at (86, 479) on input.Automation
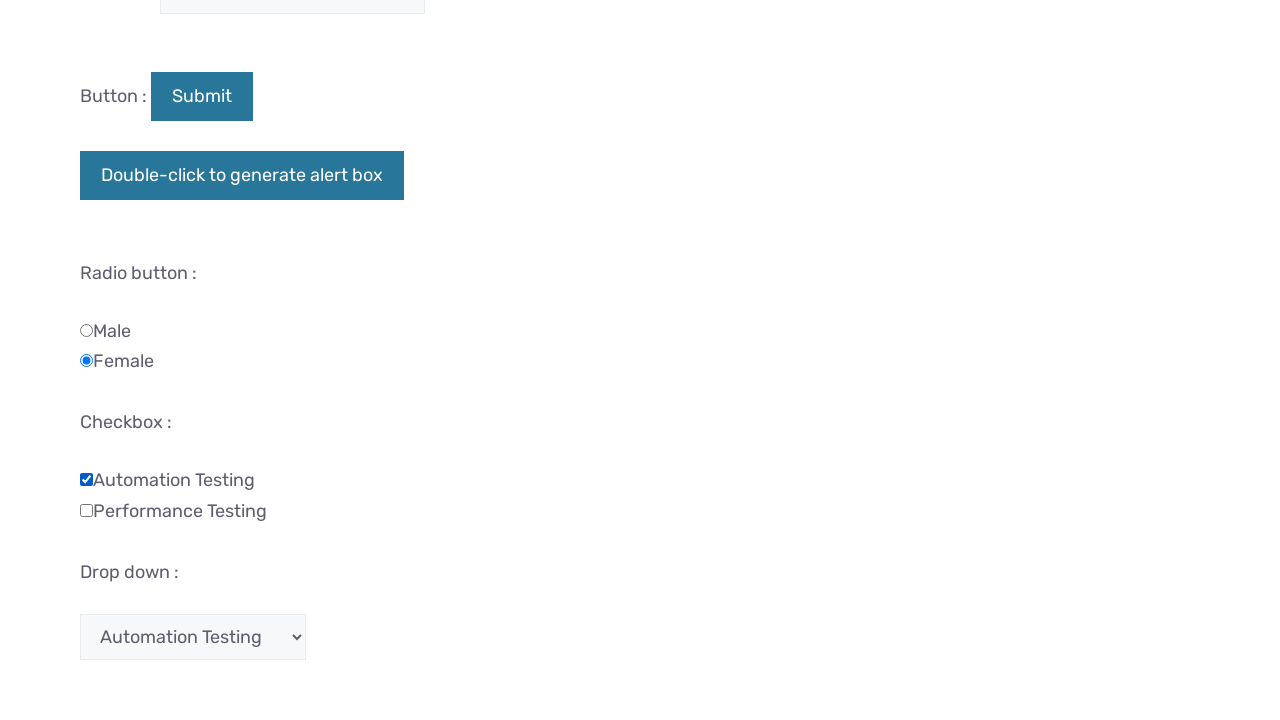

Asserted that Automation checkbox is checked
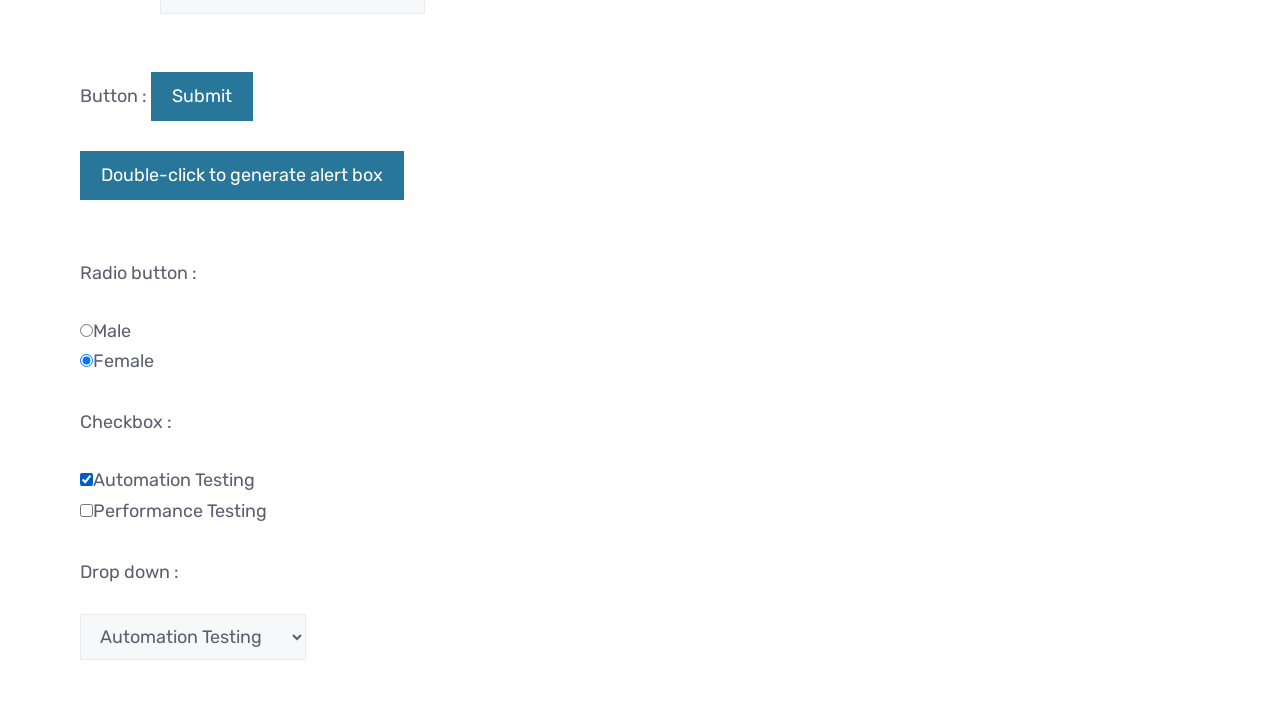

Asserted that Performance checkbox is not checked
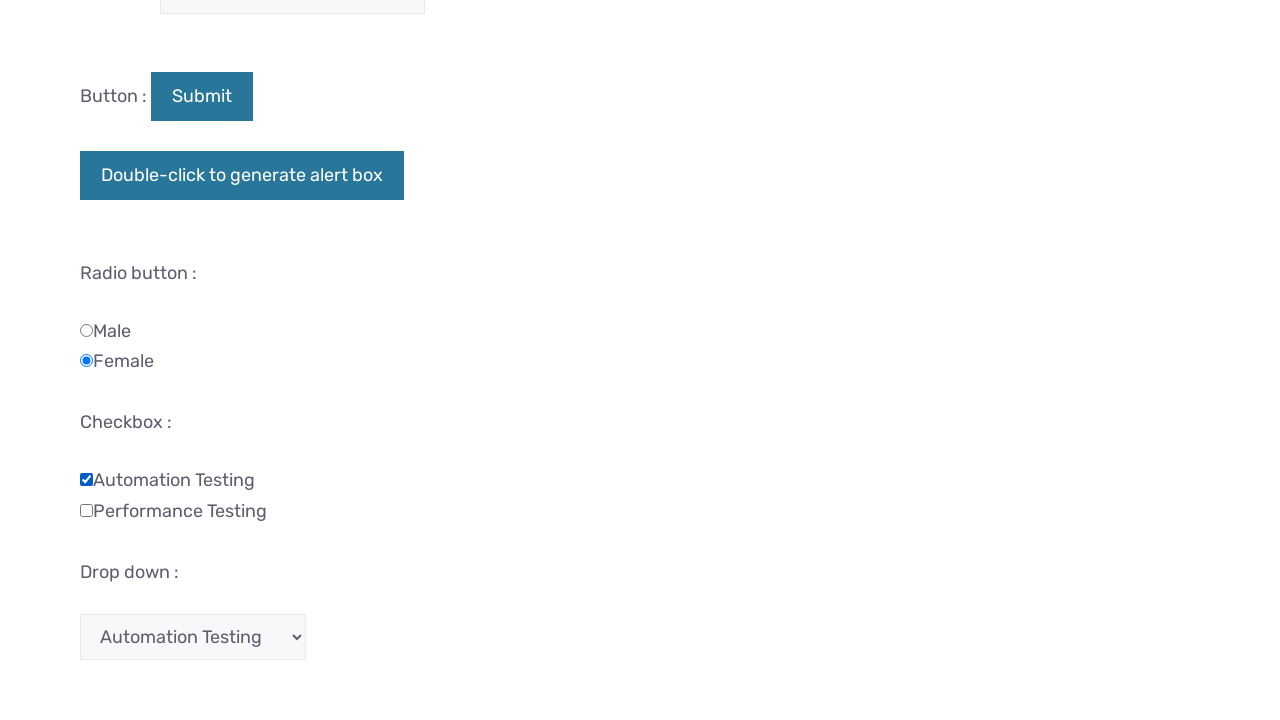

Checked Performance checkbox at (86, 510) on input.Performance
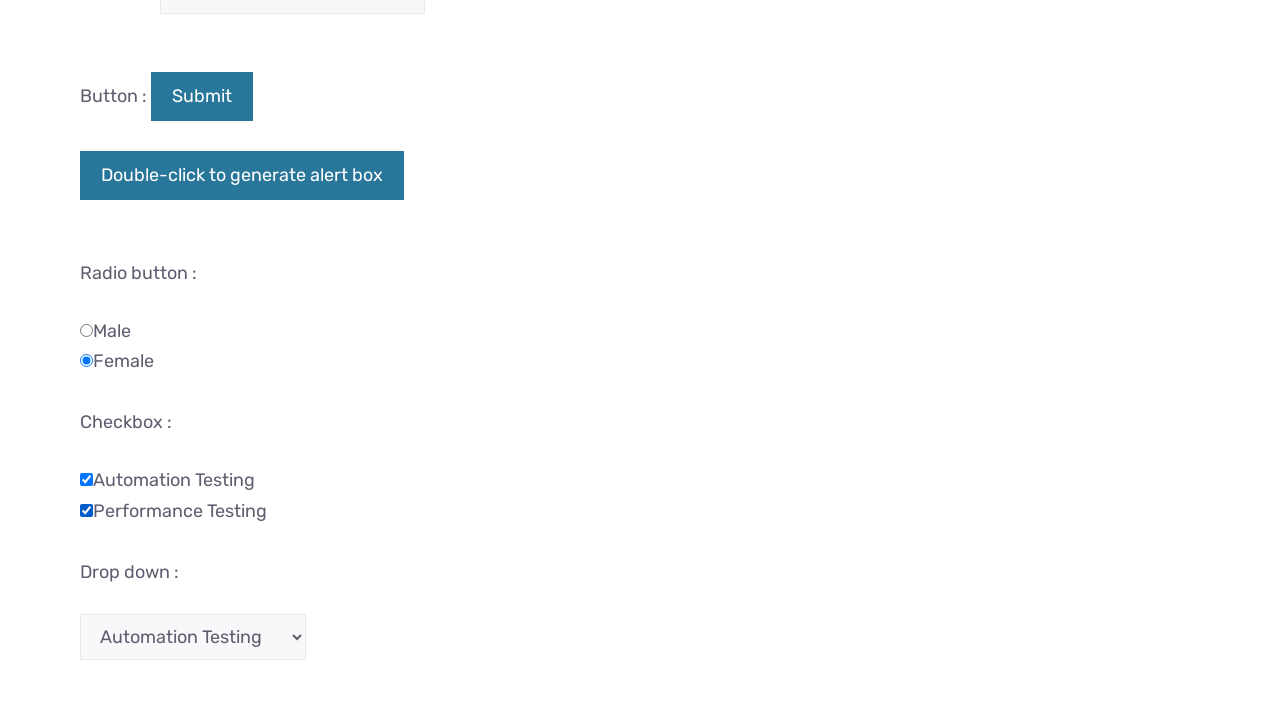

Asserted that Performance checkbox is checked
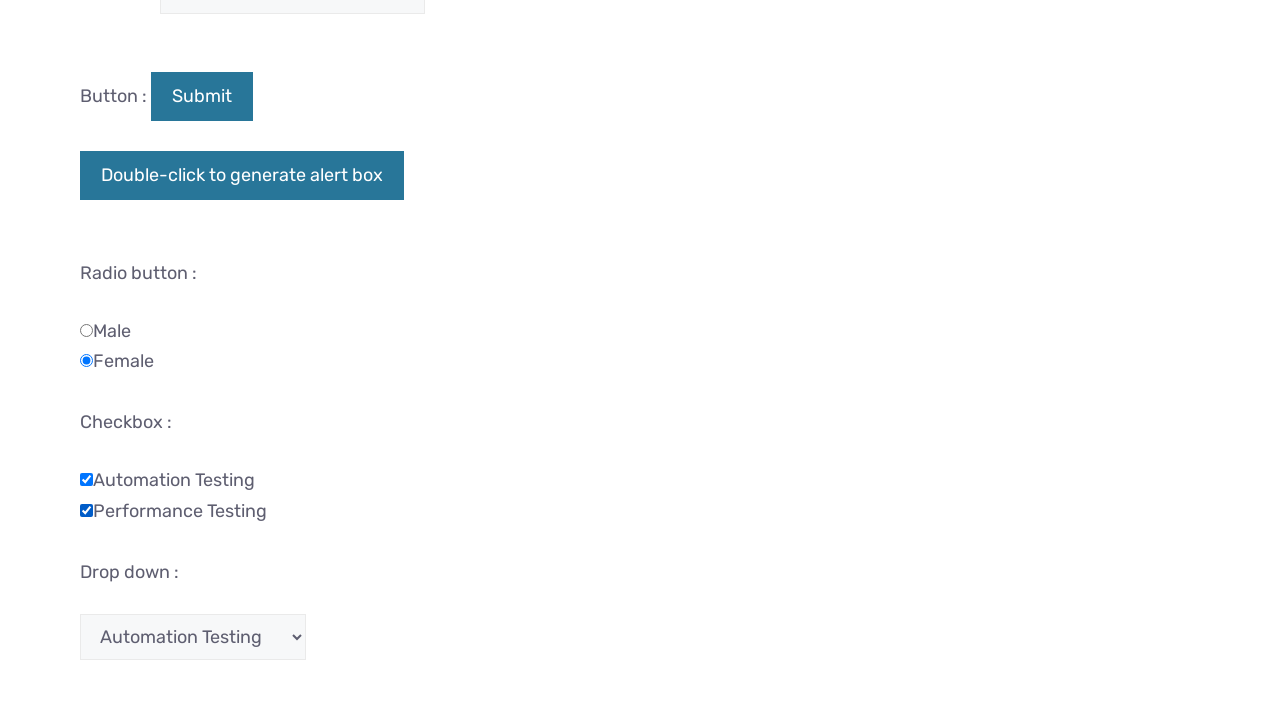

Unchecked Performance checkbox at (86, 510) on input.Performance
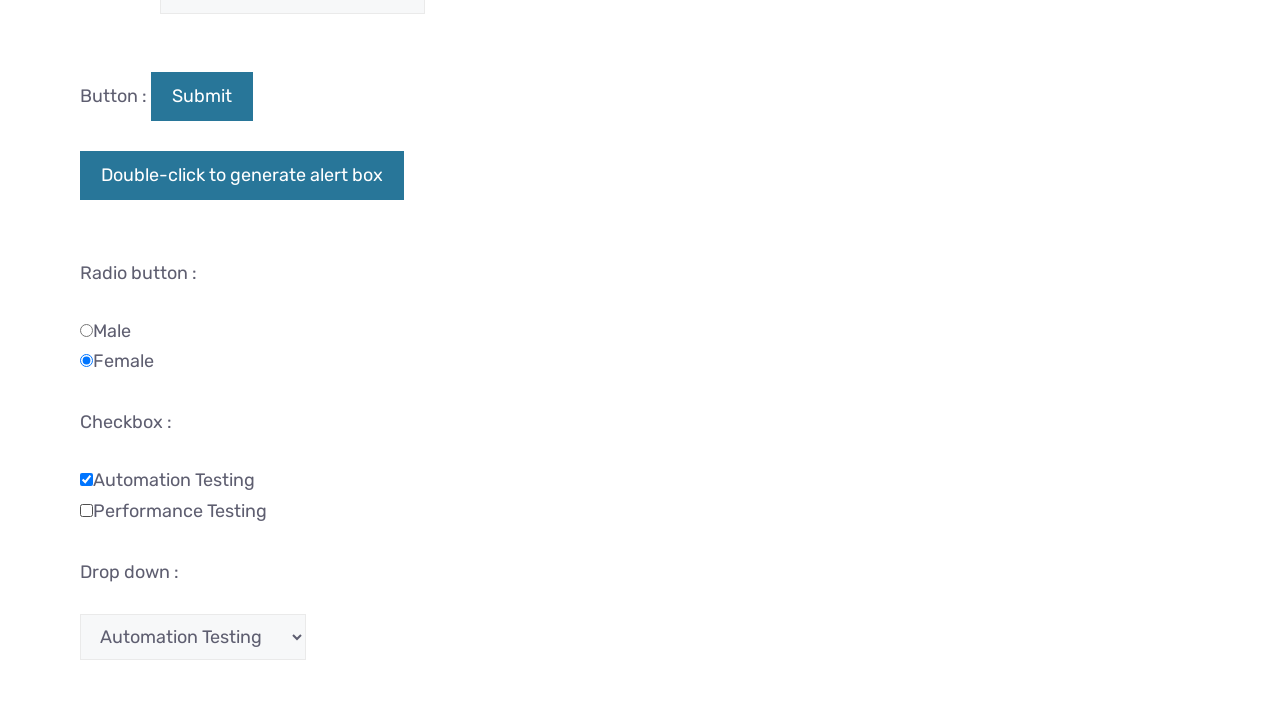

Asserted that Performance checkbox is not checked after unchecking
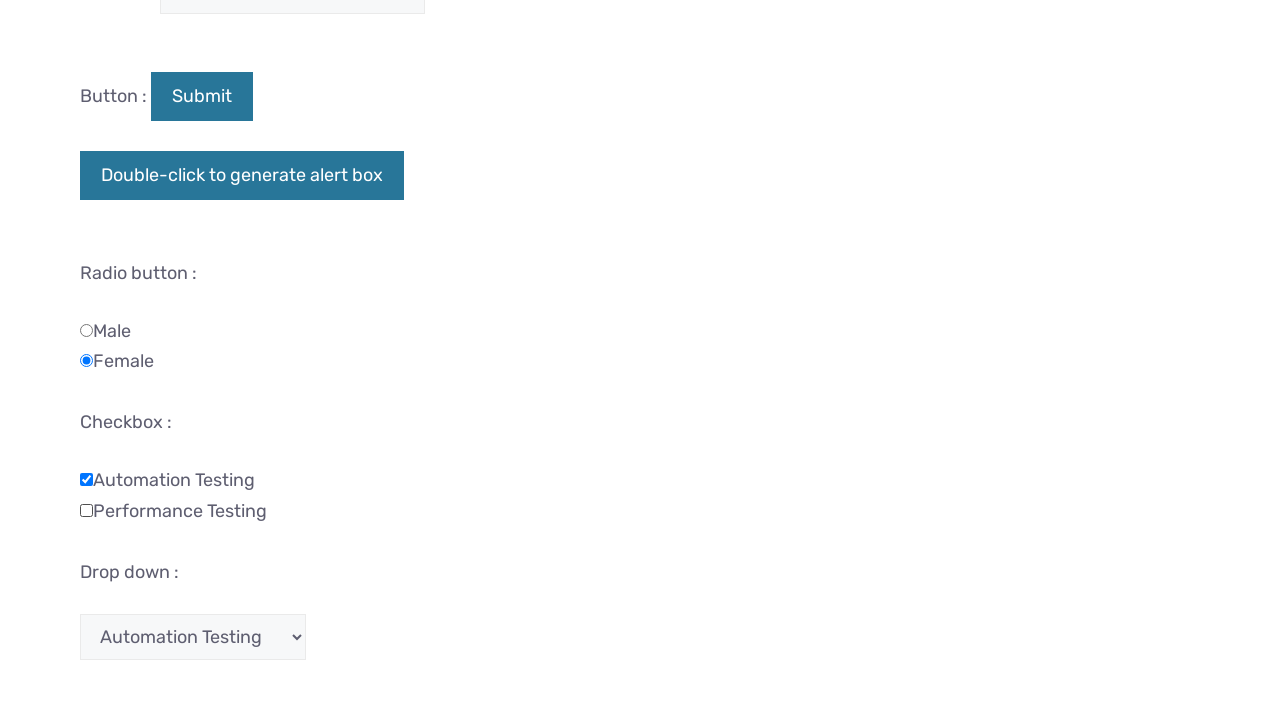

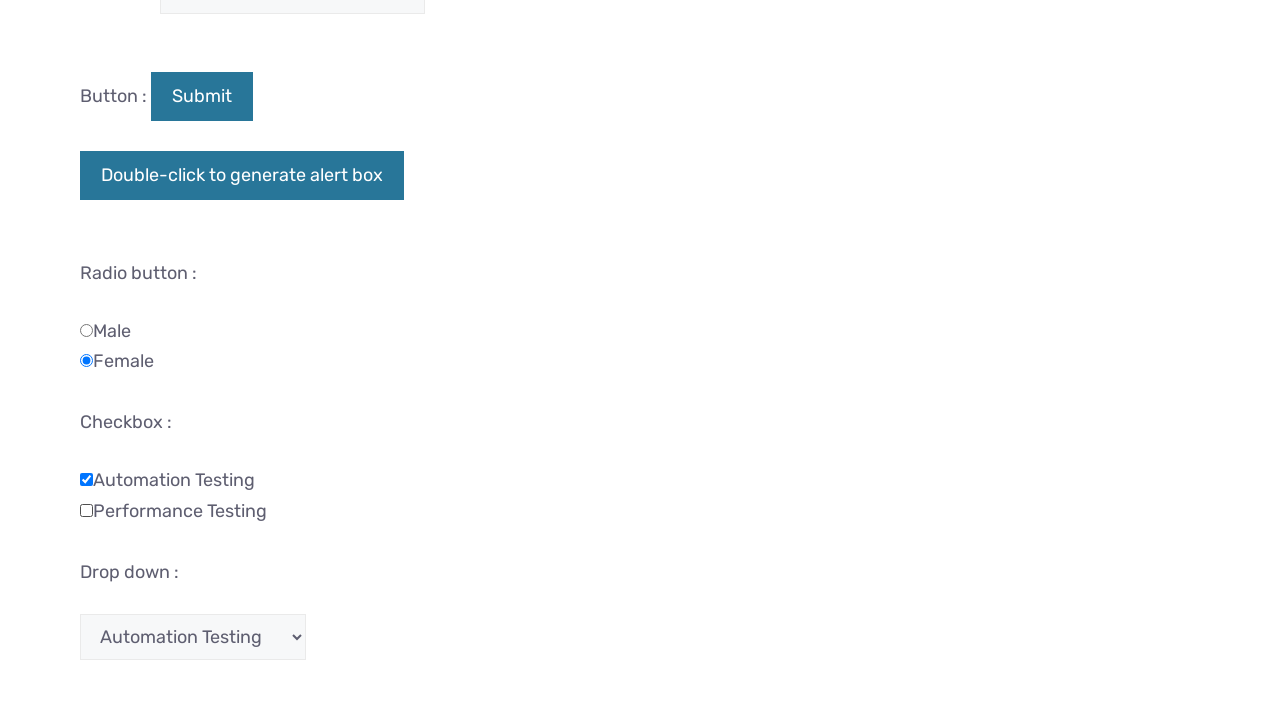